Verifies that the page title matches the expected GreenCity title

Starting URL: https://www.greencity.cx.ua/#/greenCity

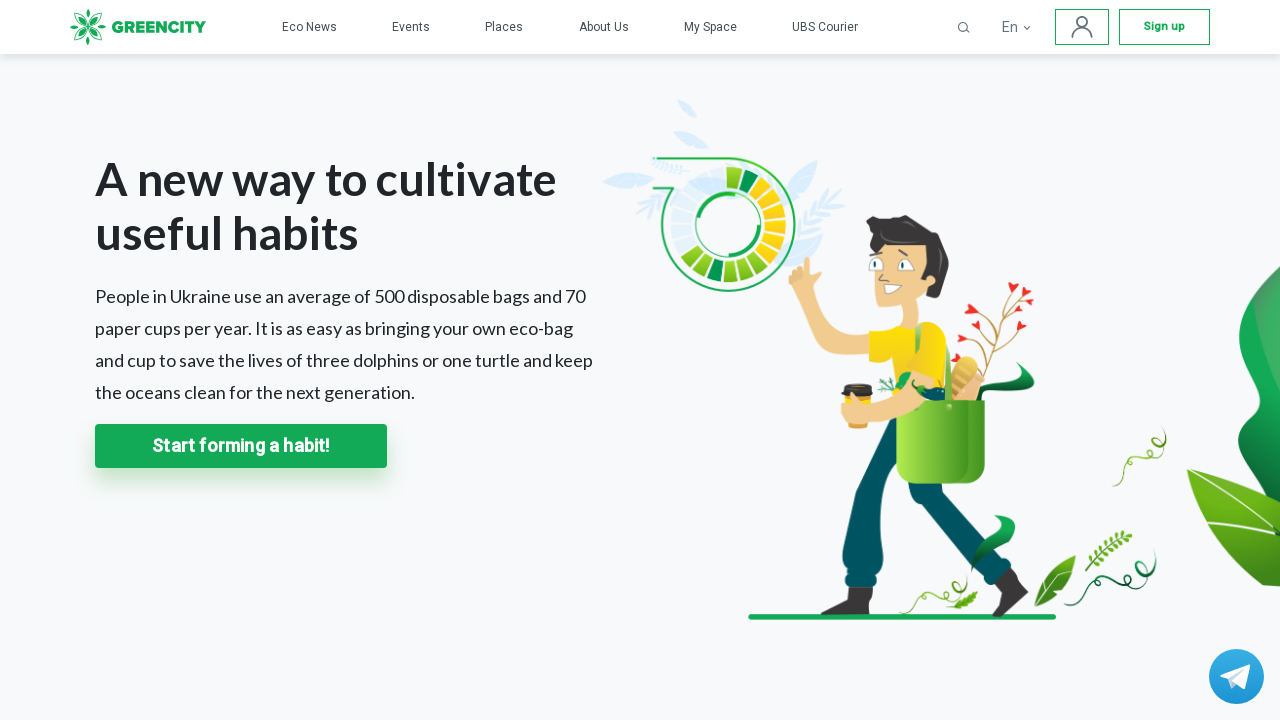

Navigated to GreenCity homepage
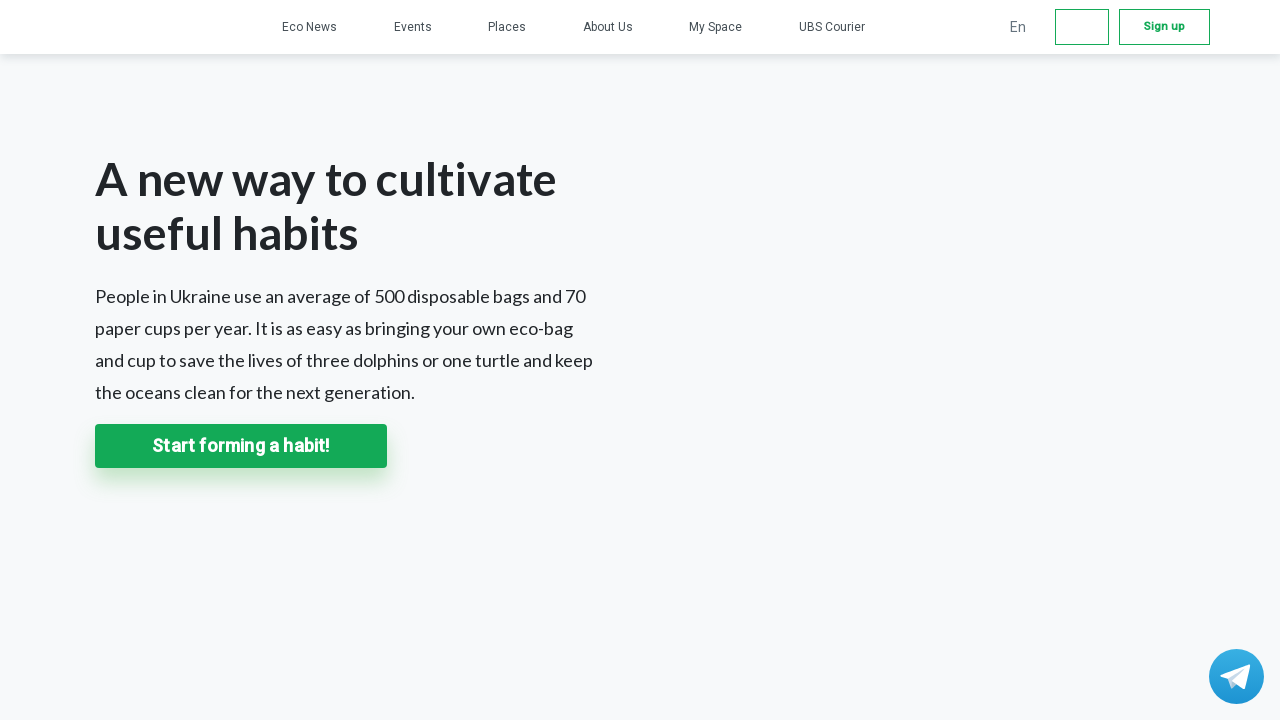

Verified page title matches expected GreenCity title
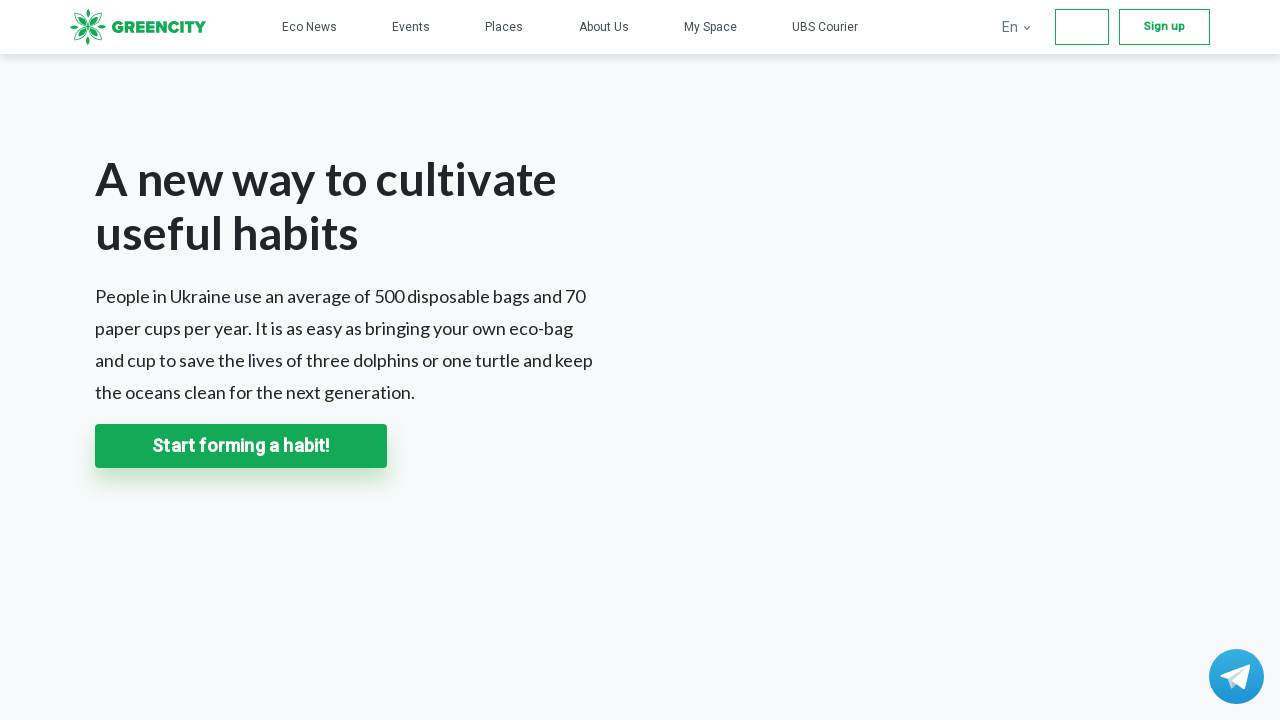

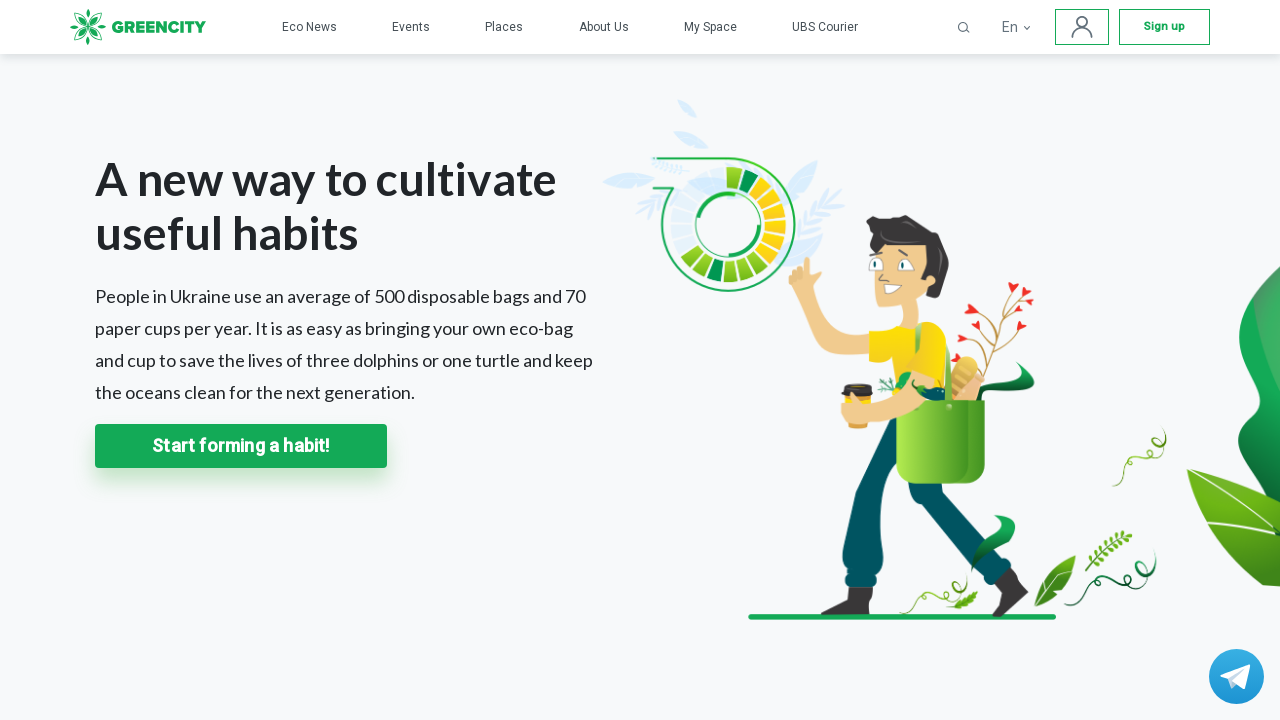